Tests dynamic controls by clicking the Remove button and verifying that the Add button appears after the checkbox is removed

Starting URL: http://the-internet.herokuapp.com/dynamic_controls

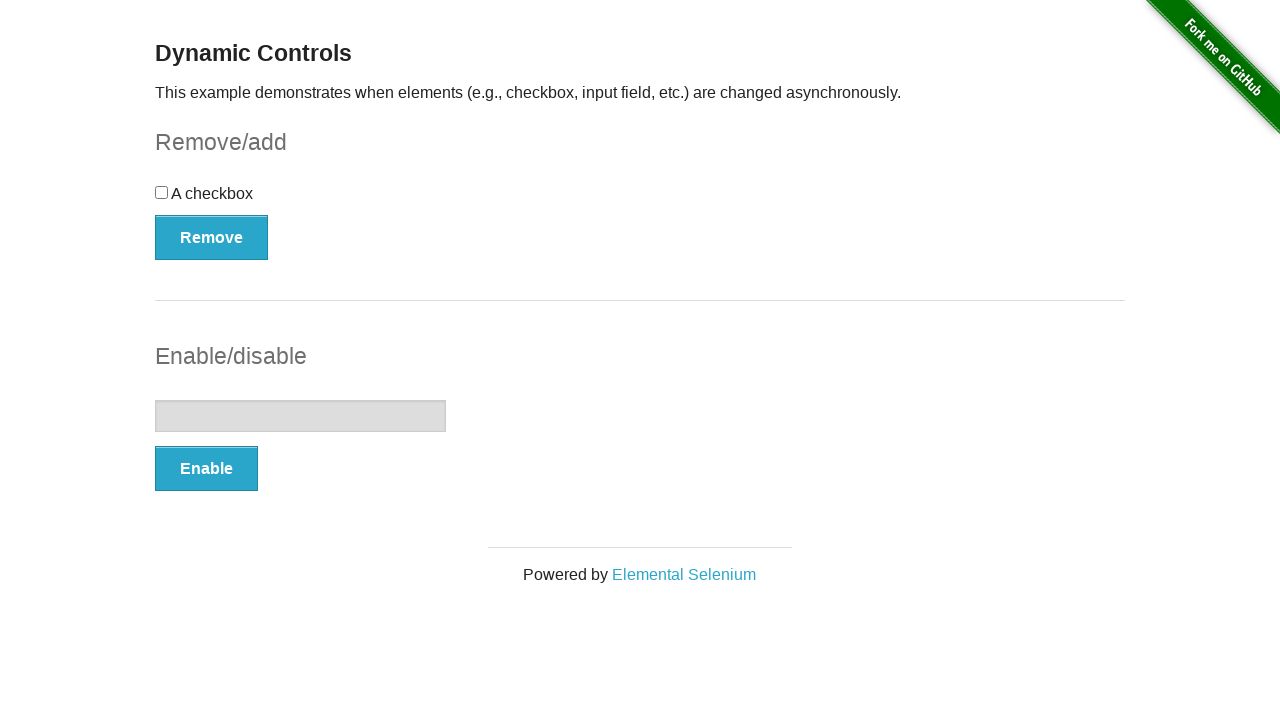

Clicked the Remove button to remove the checkbox at (212, 237) on xpath=//*[.='Remove']
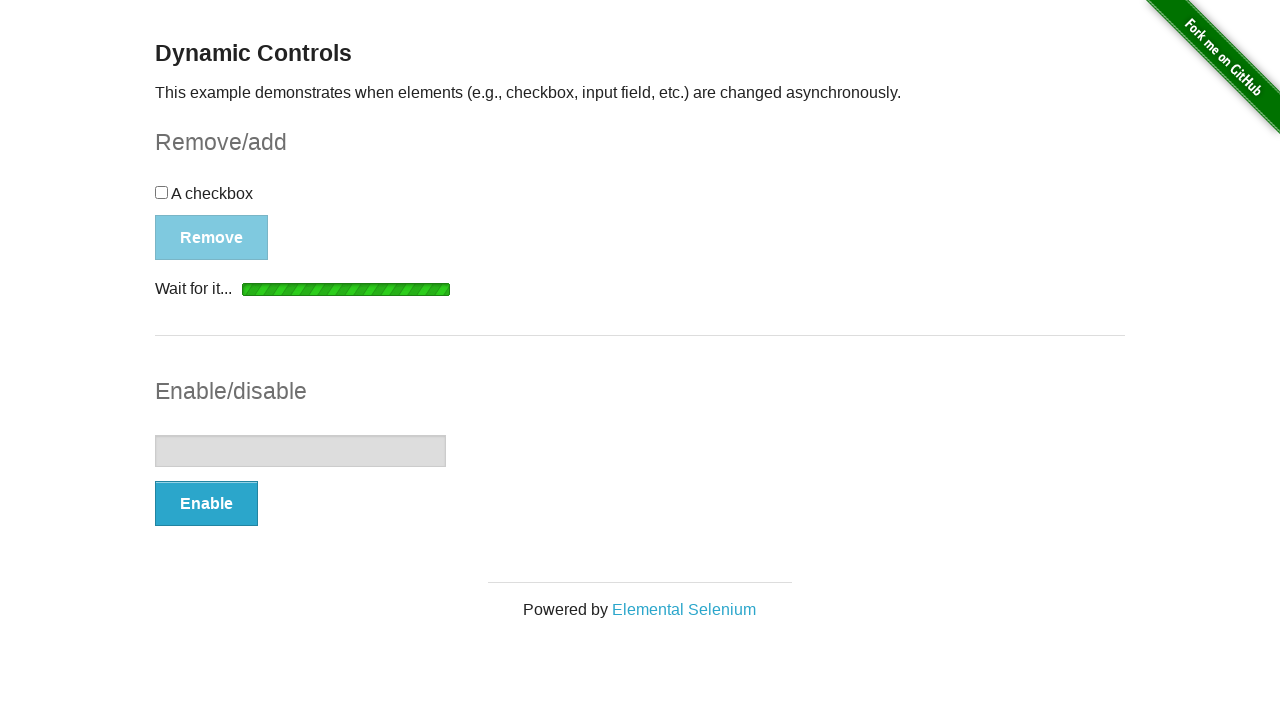

Verified the Add button appears after checkbox removal
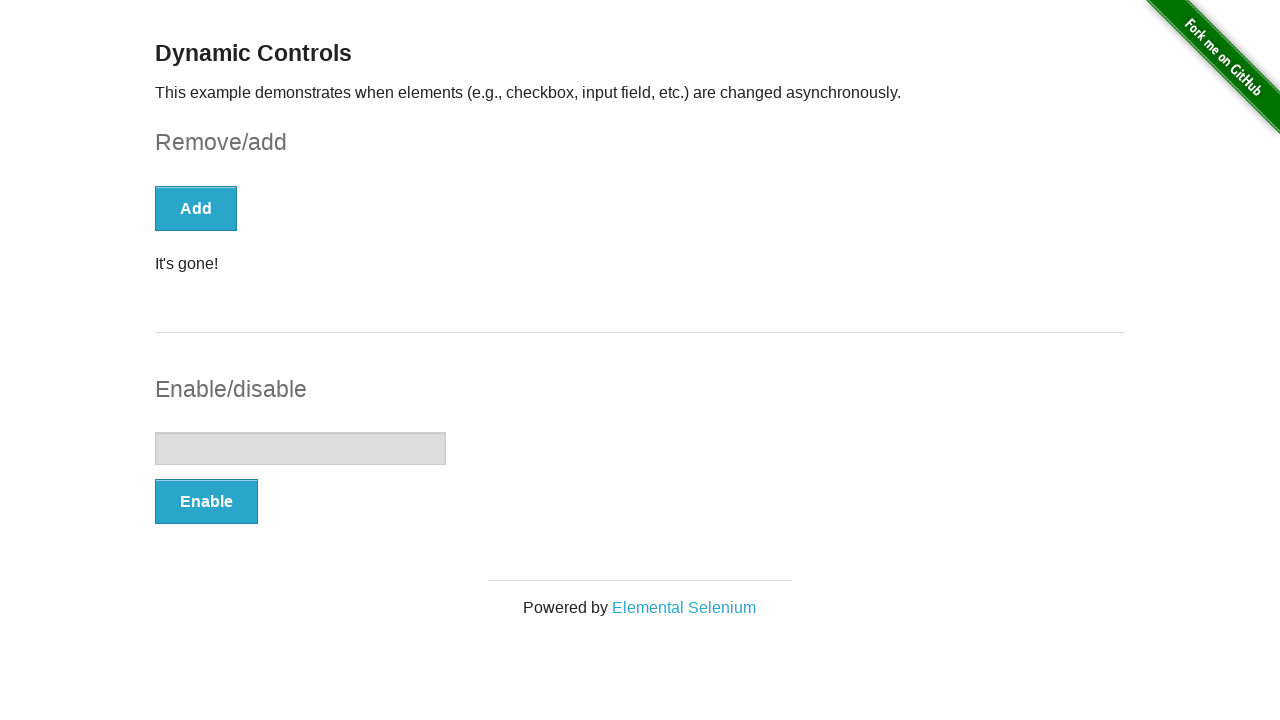

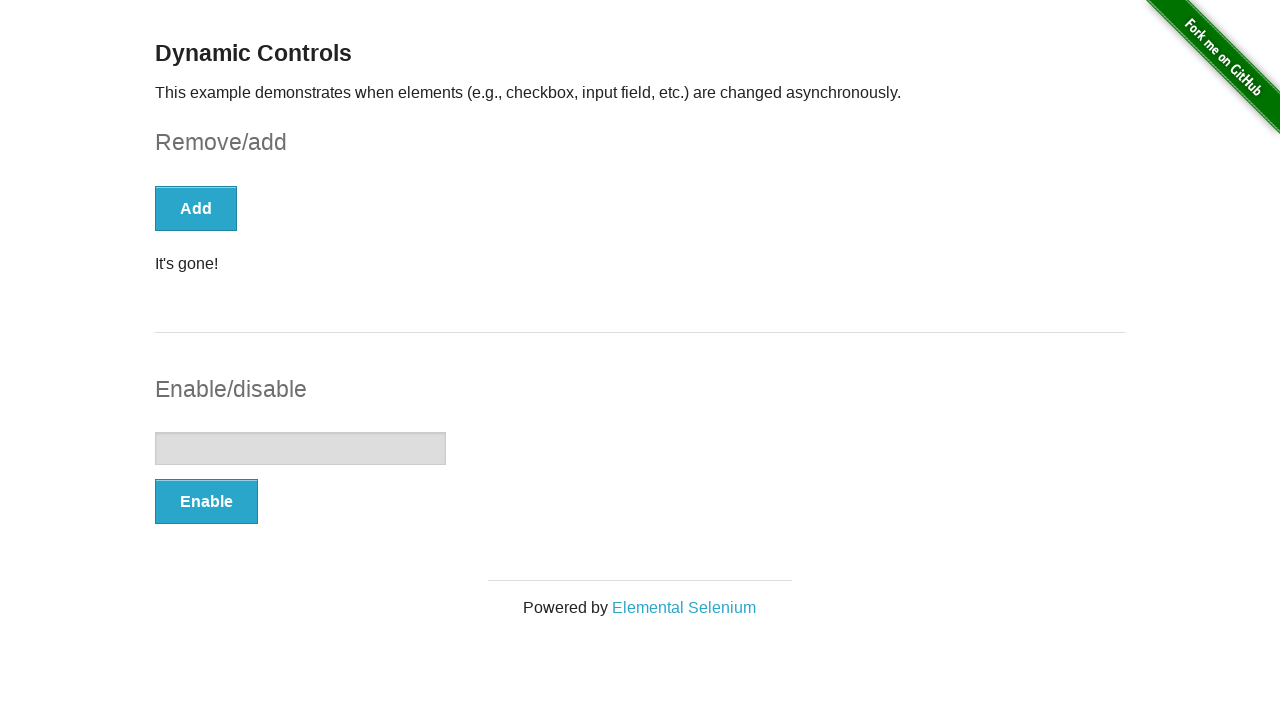